Navigates to a GitHub Pages redirect acceptance page and waits for it to load. This appears to be a minimal test setup with no additional interactions.

Starting URL: http://suninjuly.github.io/redirect_accept.html

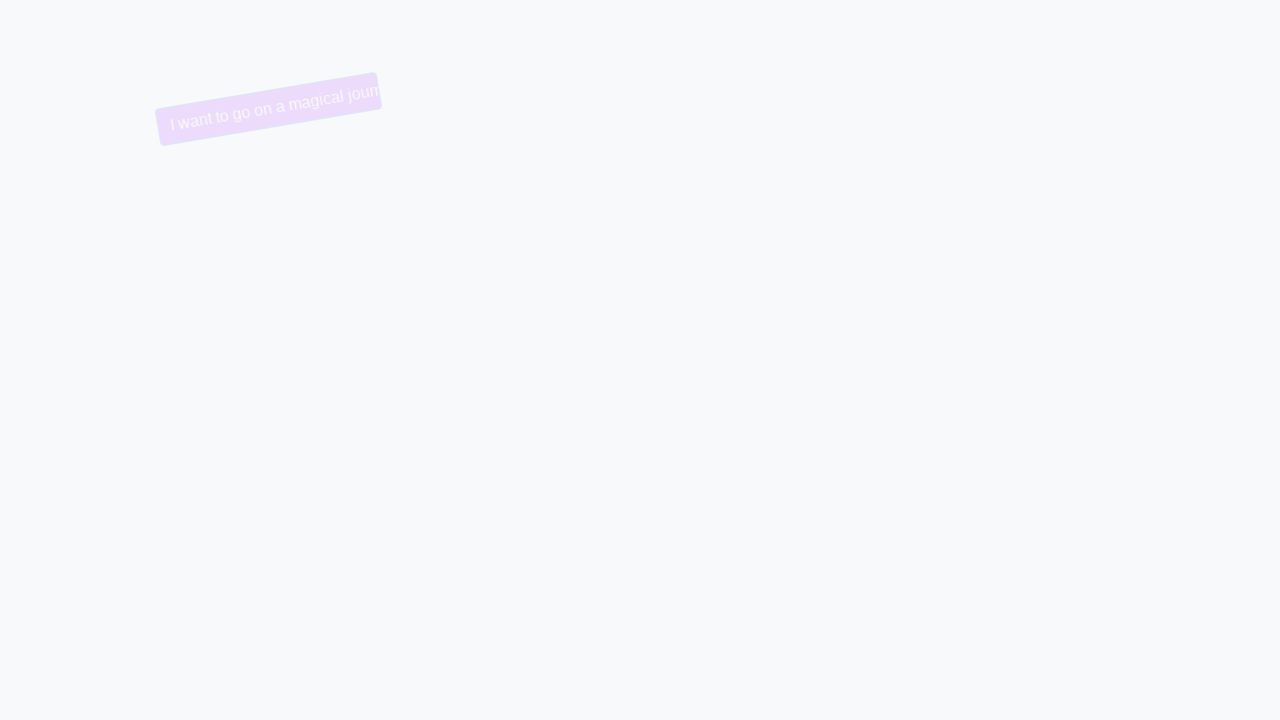

Waited for page to reach networkidle state on GitHub Pages redirect acceptance page
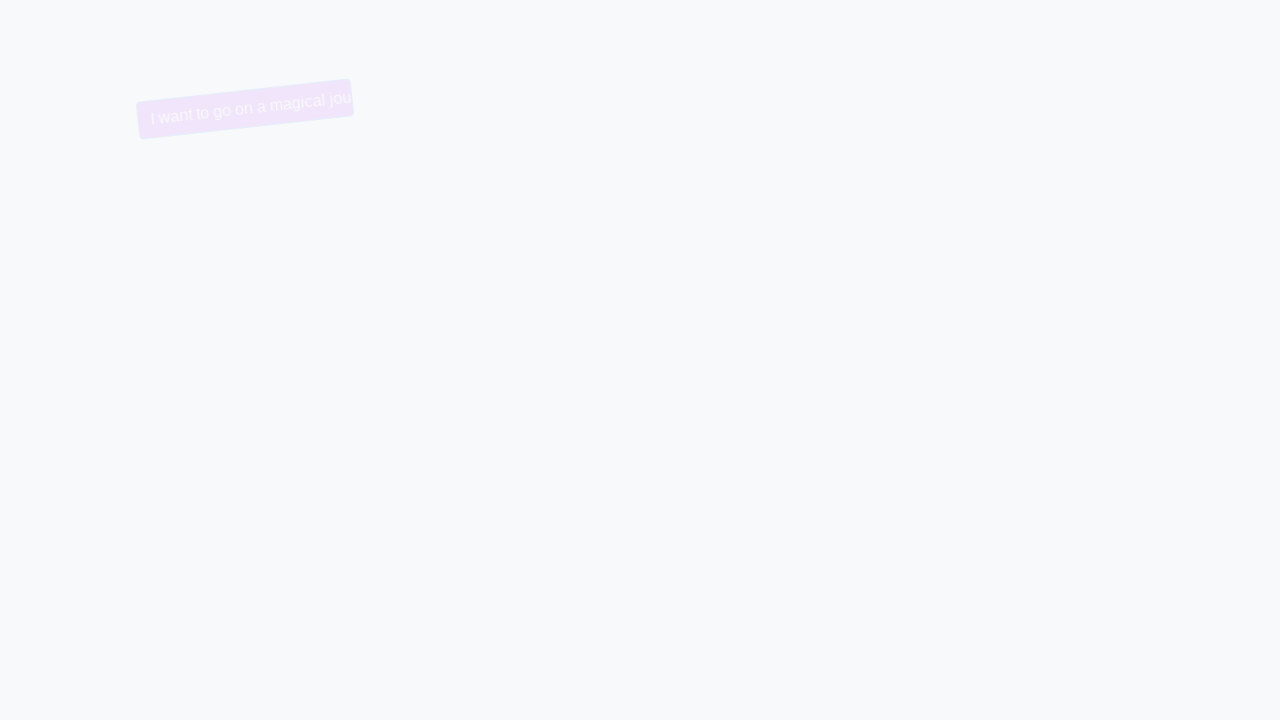

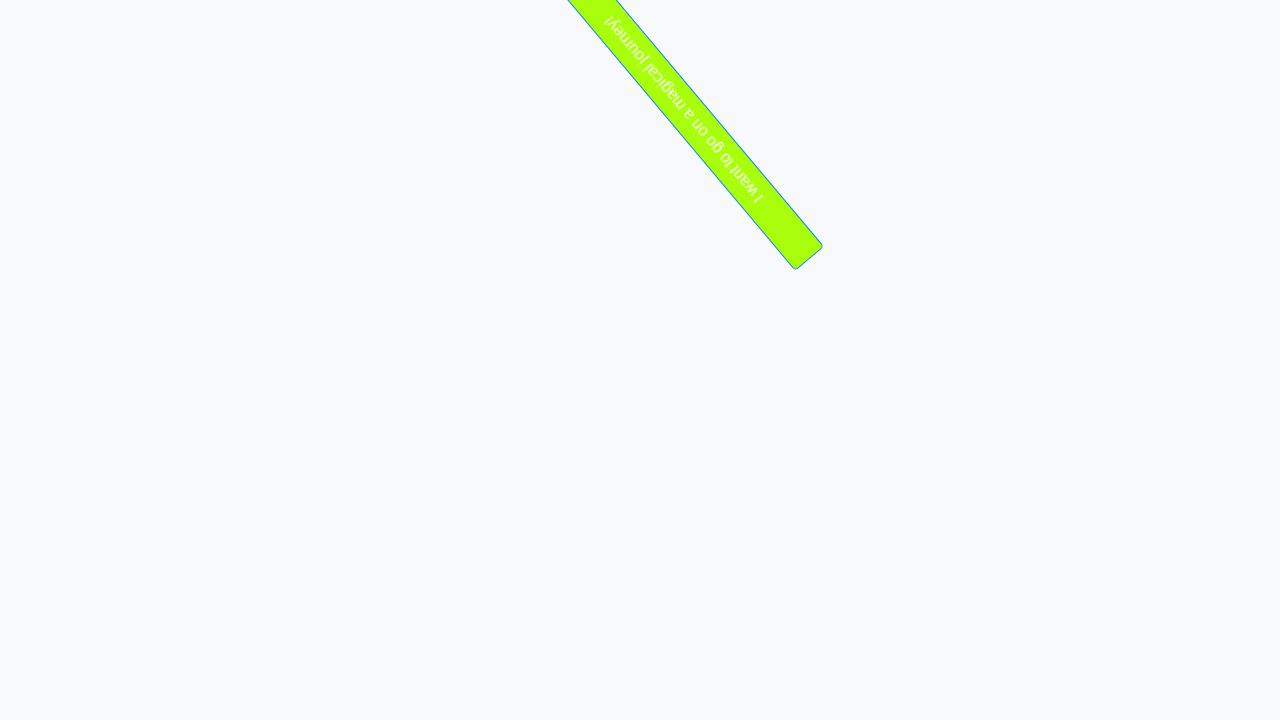